Tests dismissing a confirmation dialog by clicking Cancel button

Starting URL: https://demoqa.com/alerts

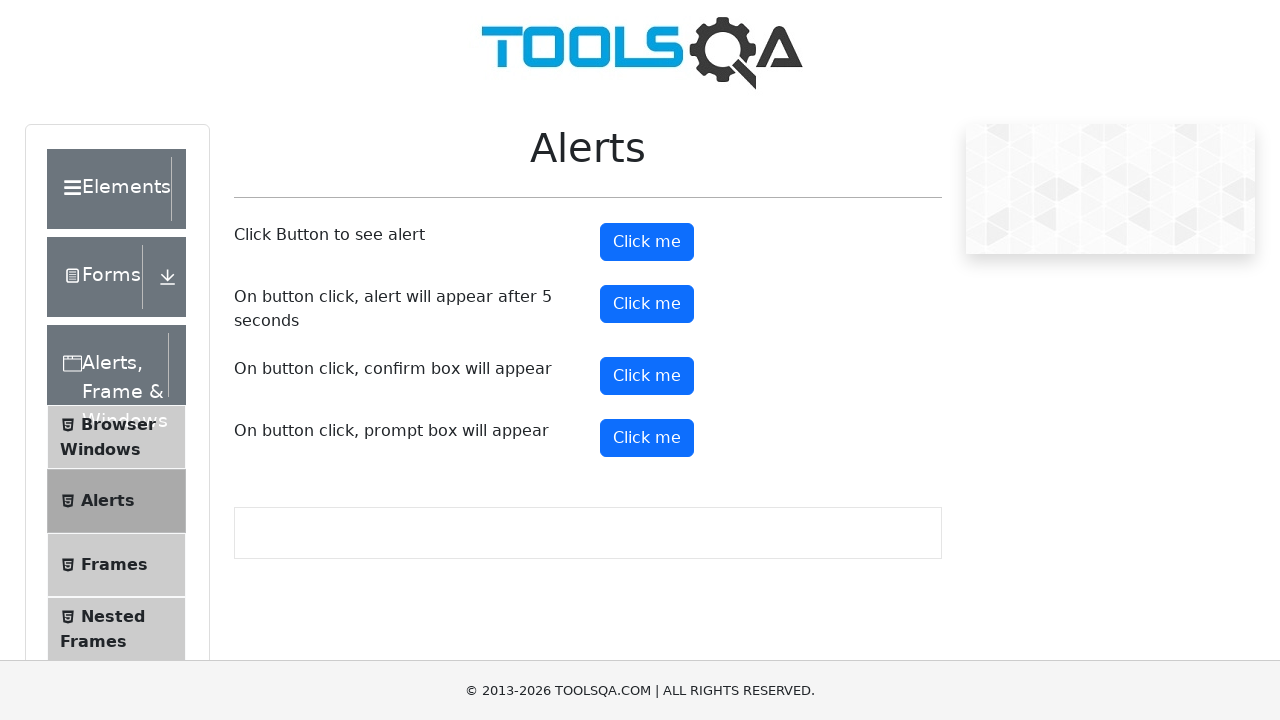

Set up dialog handler to dismiss all dialogs
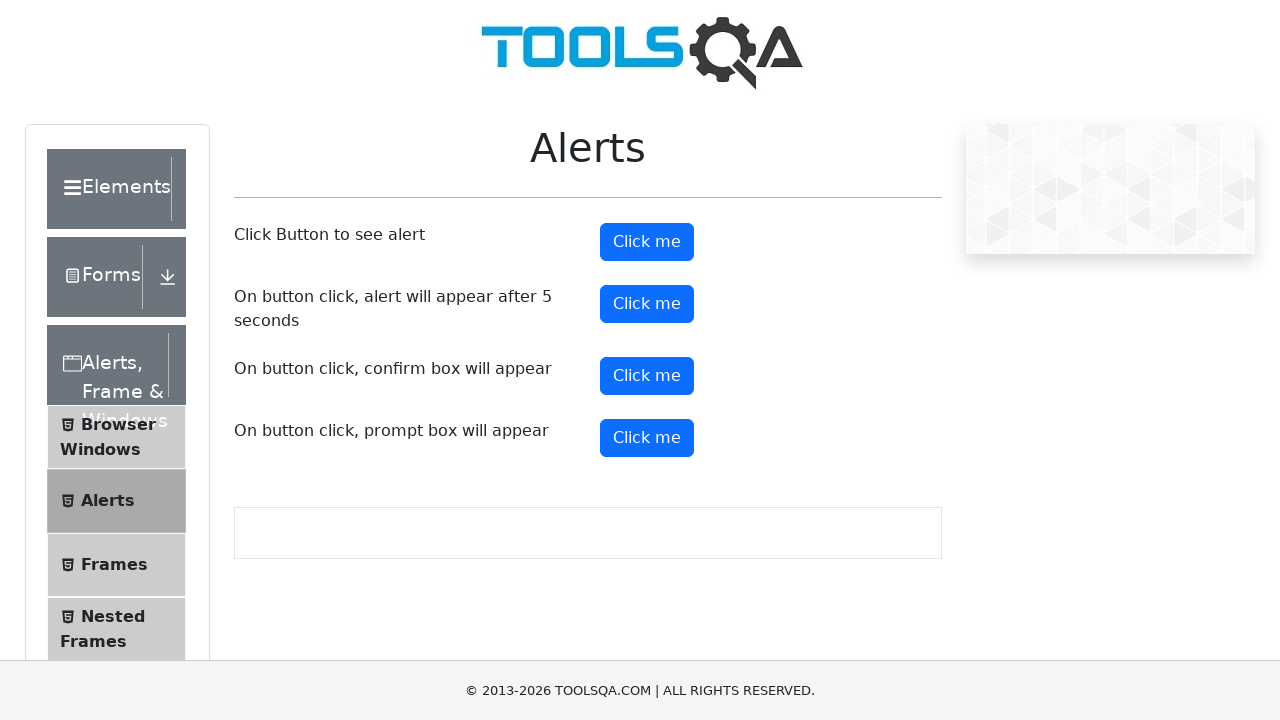

Clicked confirmation button to trigger dialog at (647, 376) on #confirmButton
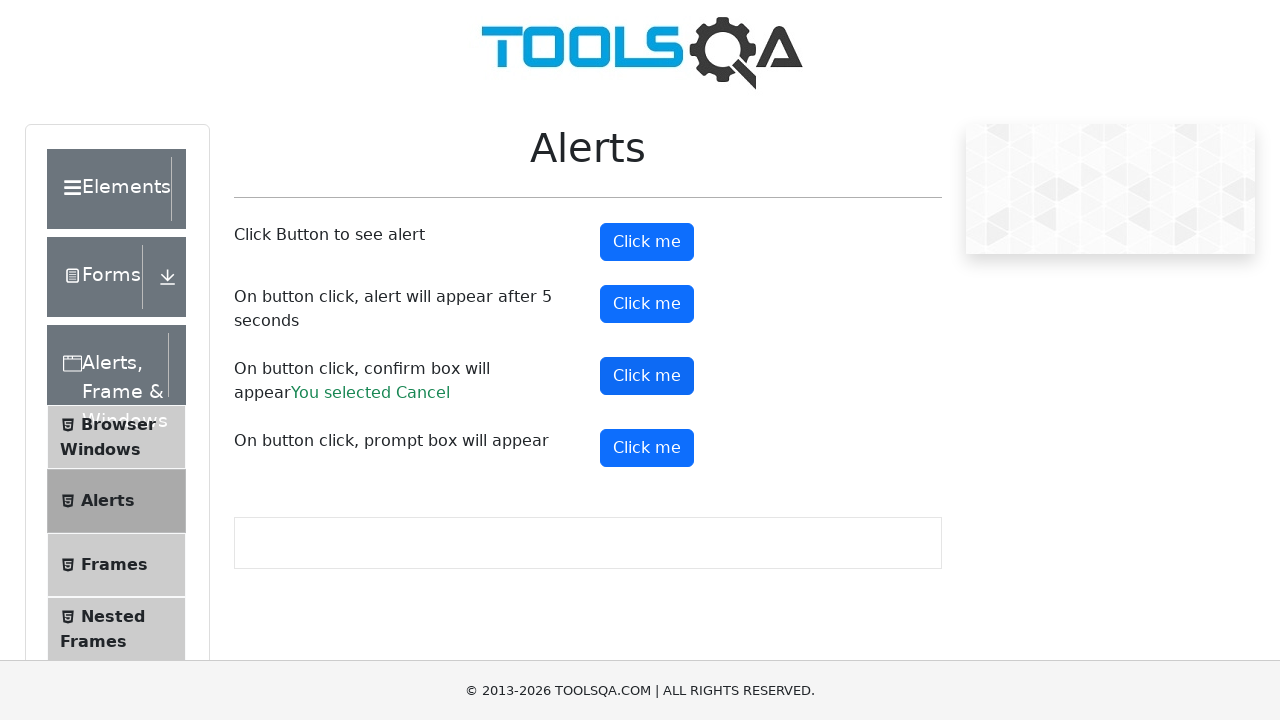

Waited 2 seconds to observe dialog dismissal result
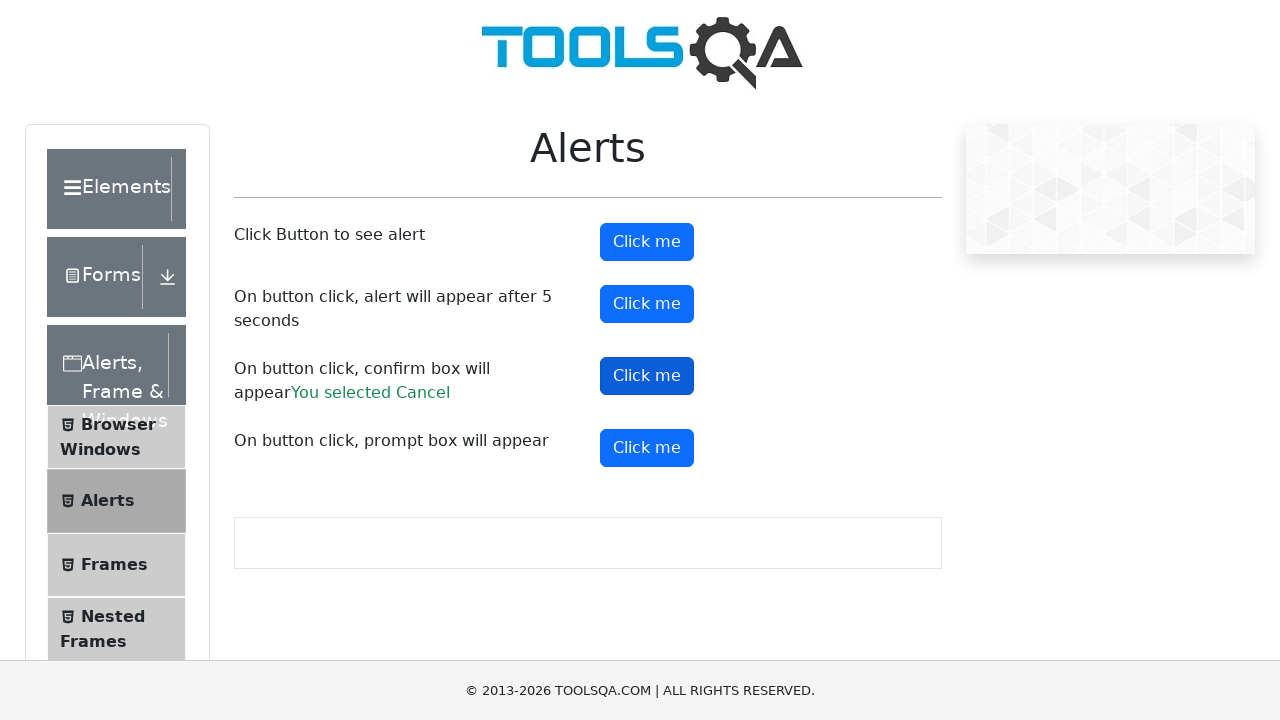

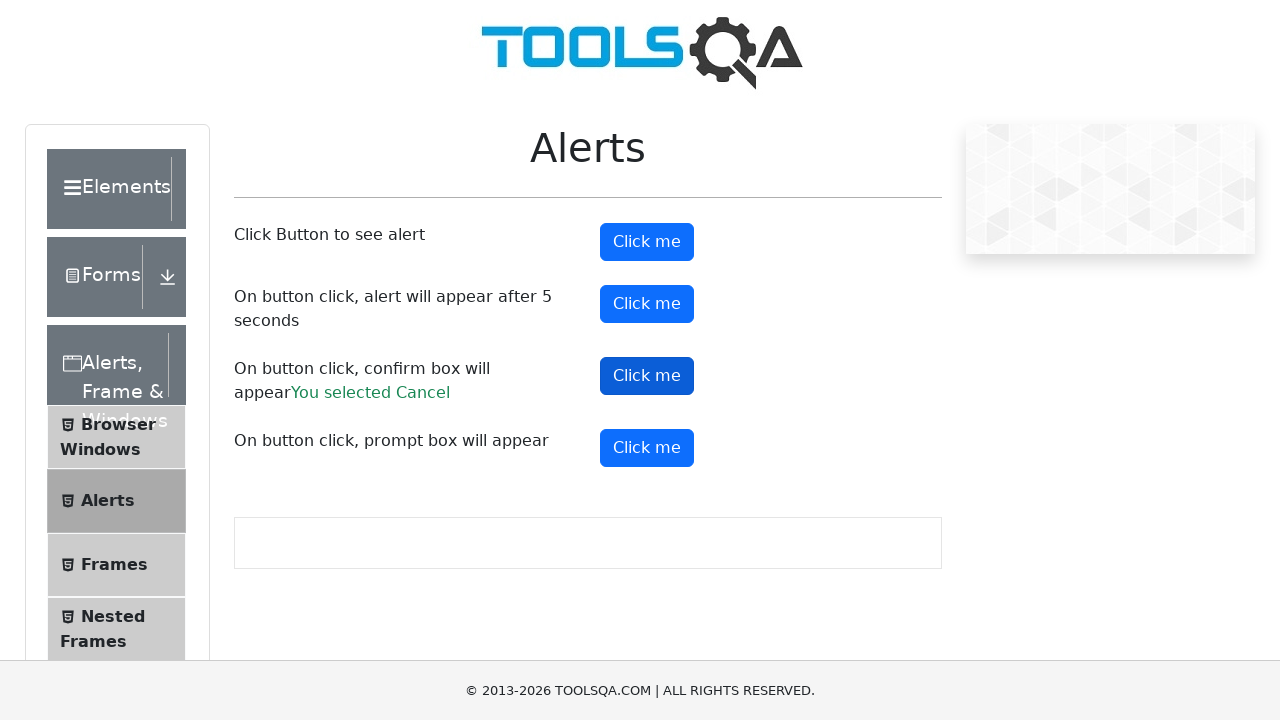